Tests that sign-up form rejects password with only one character

Starting URL: https://selenium-blog.herokuapp.com/

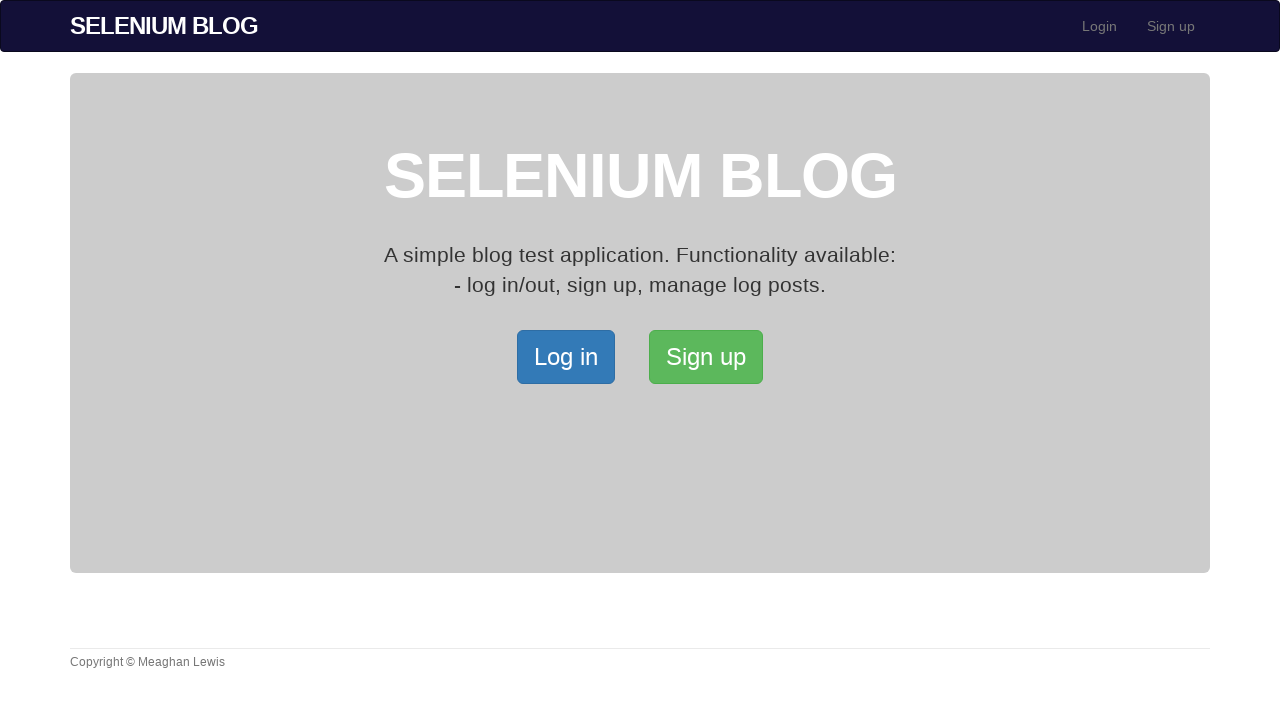

Clicked signup link at (706, 357) on xpath=/html/body/div[2]/div/a[2]
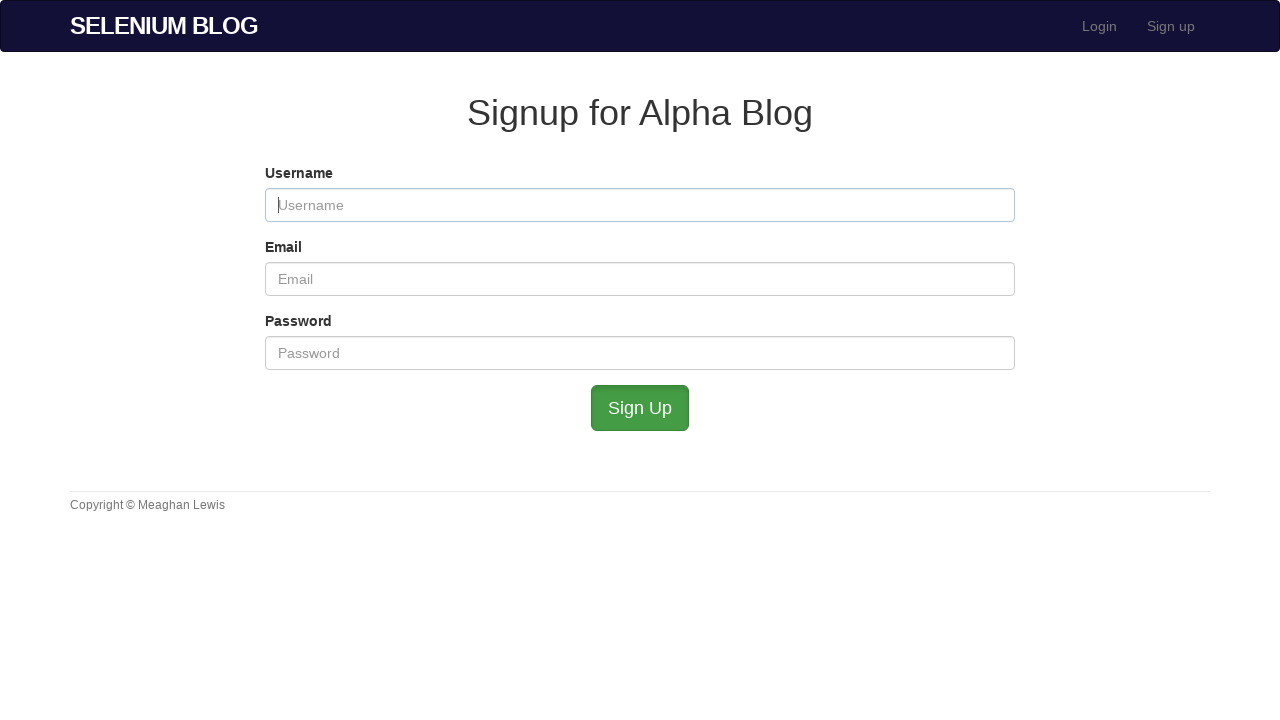

Filled username field with 'testuser' on #user_username
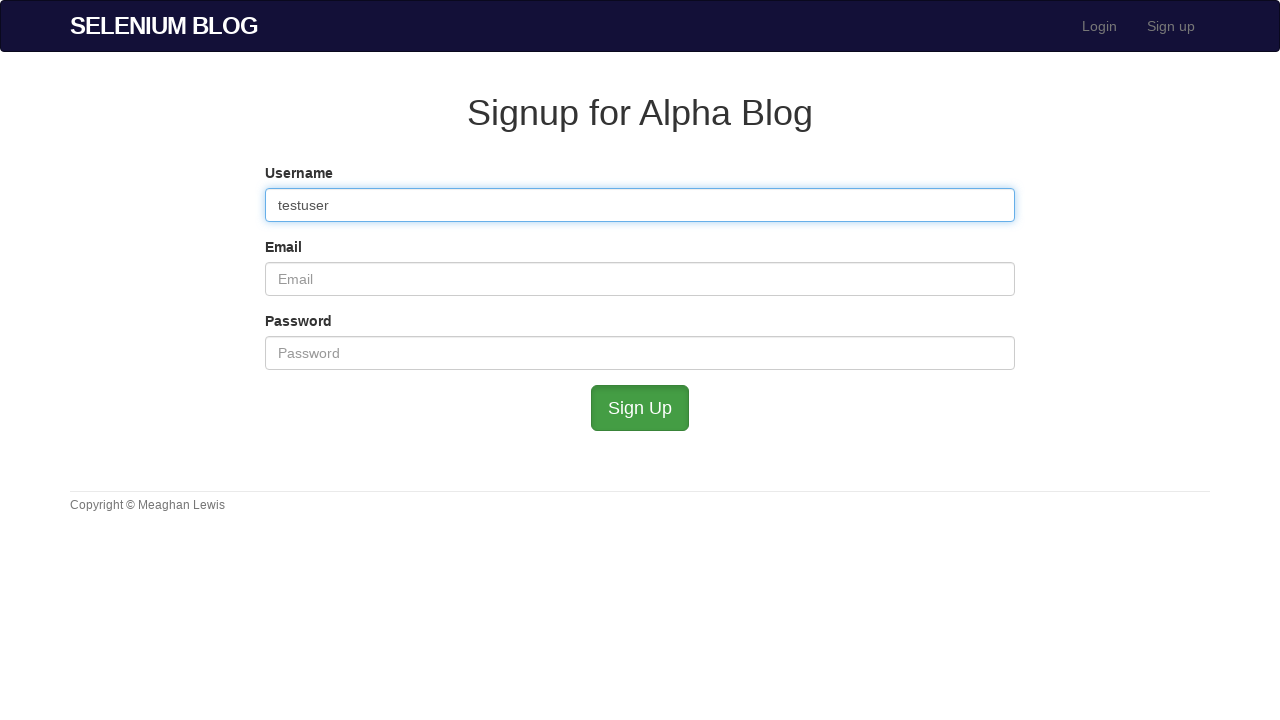

Filled email field with 'validuser5623@example.com' on #user_email
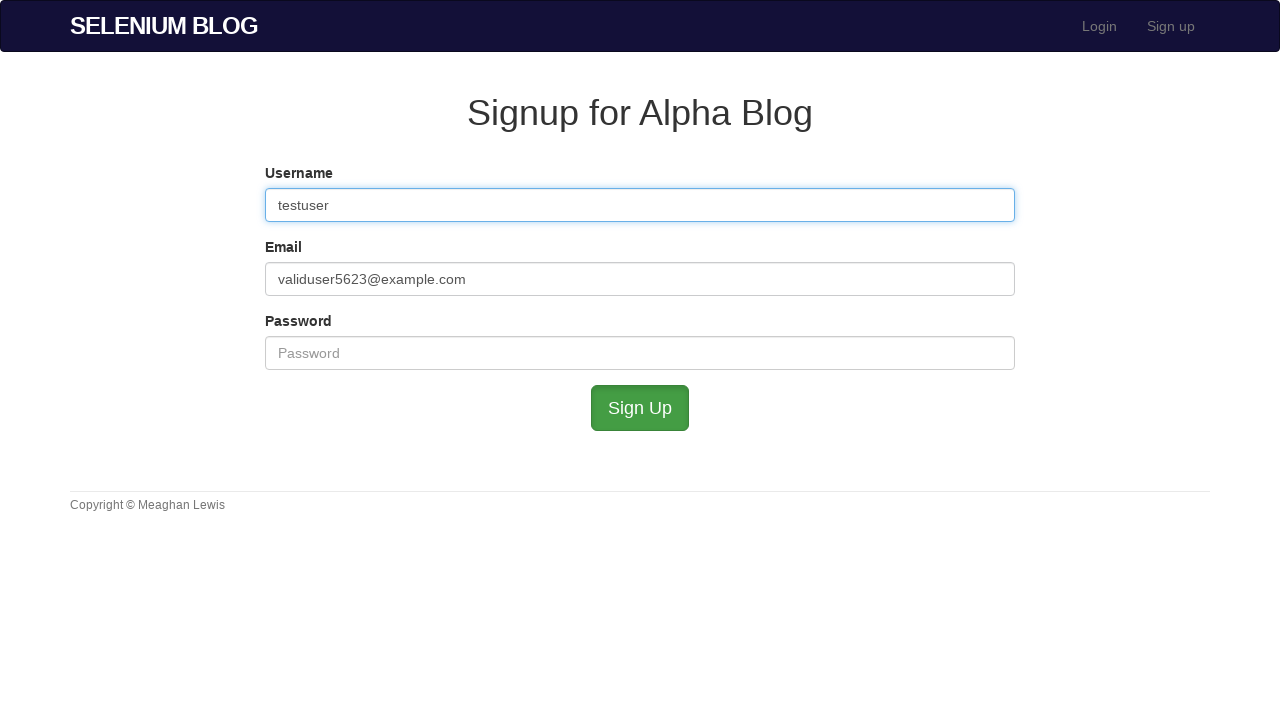

Filled password field with single character 'a' on #user_password
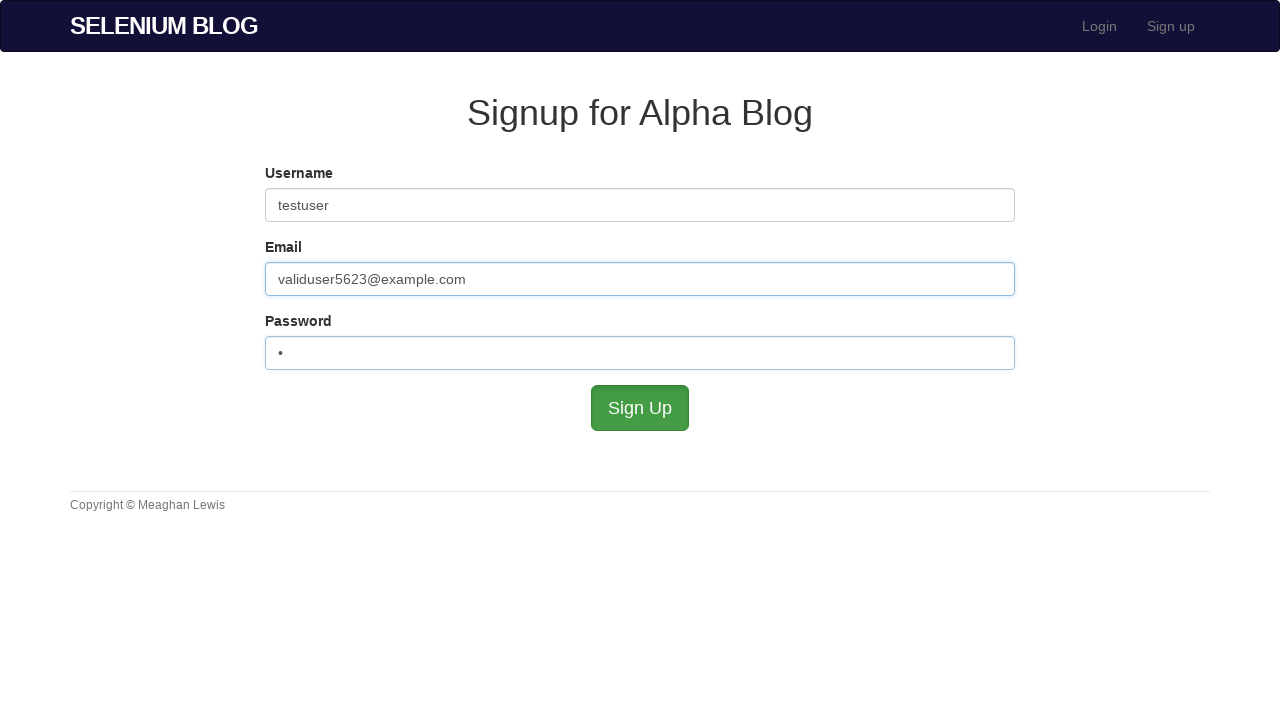

Clicked submit button to attempt sign-up with short password at (640, 408) on #submit
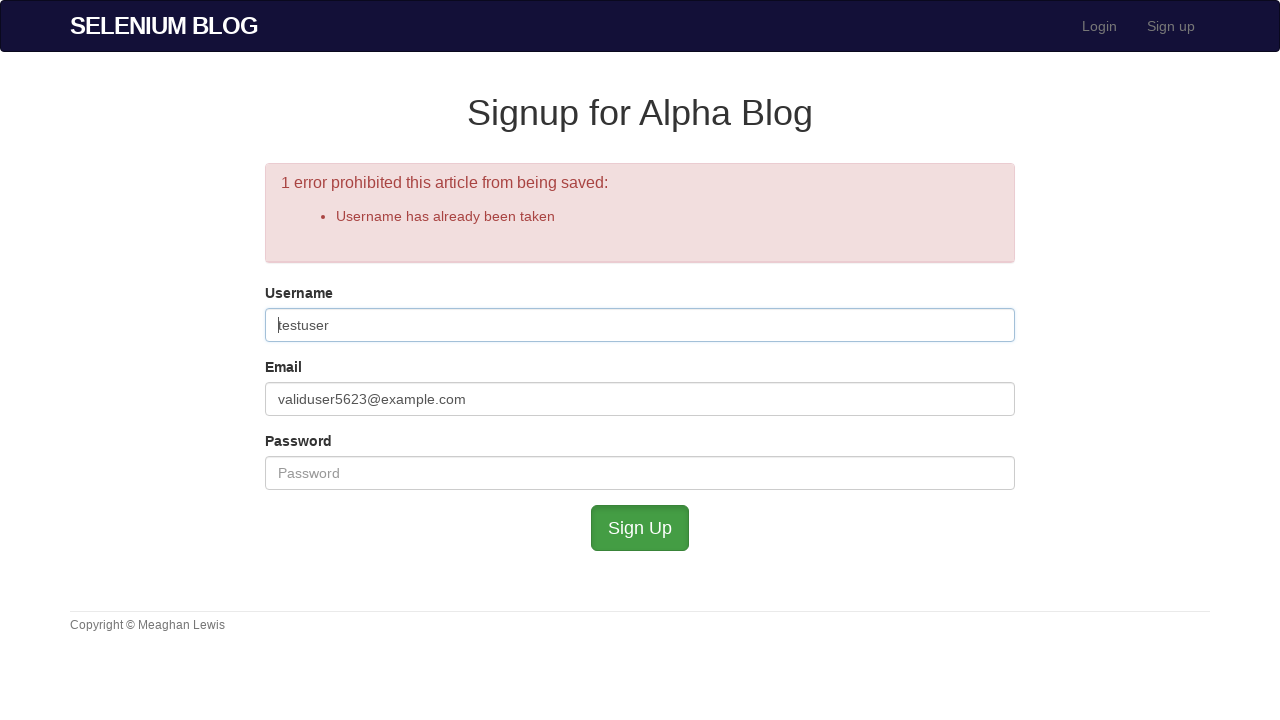

Waited 2 seconds for form response
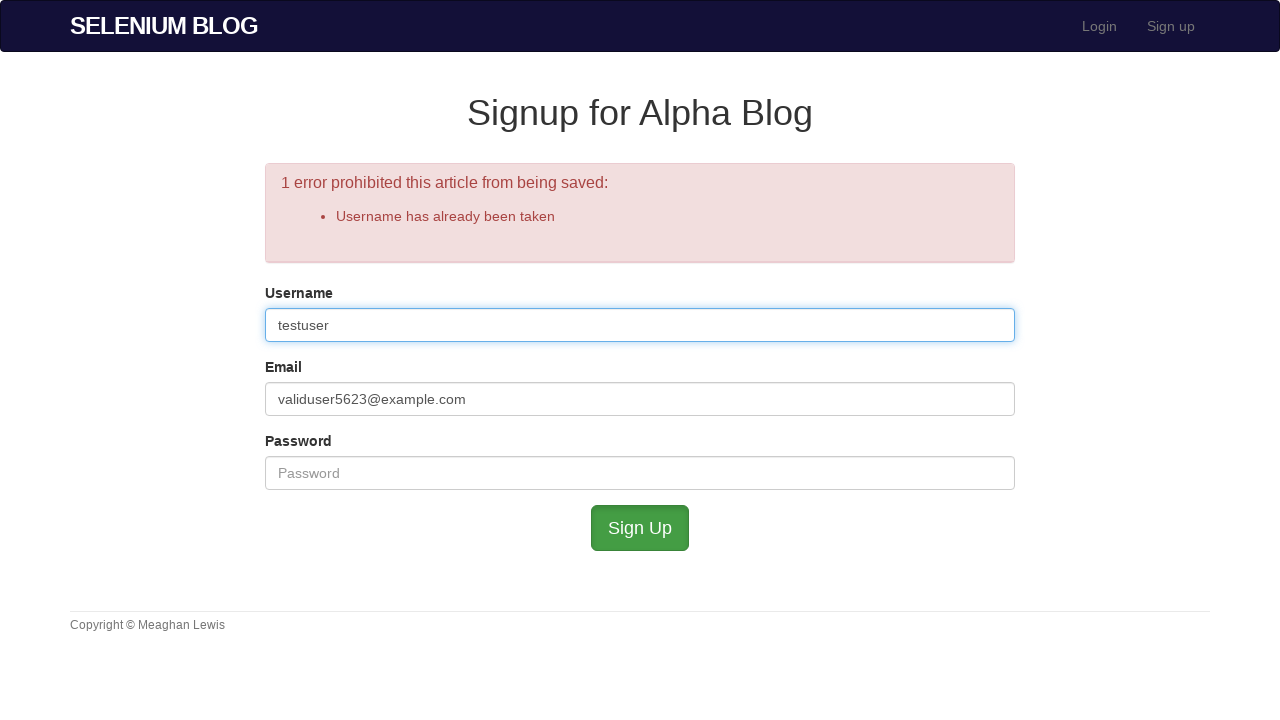

Cleared username field on #user_username
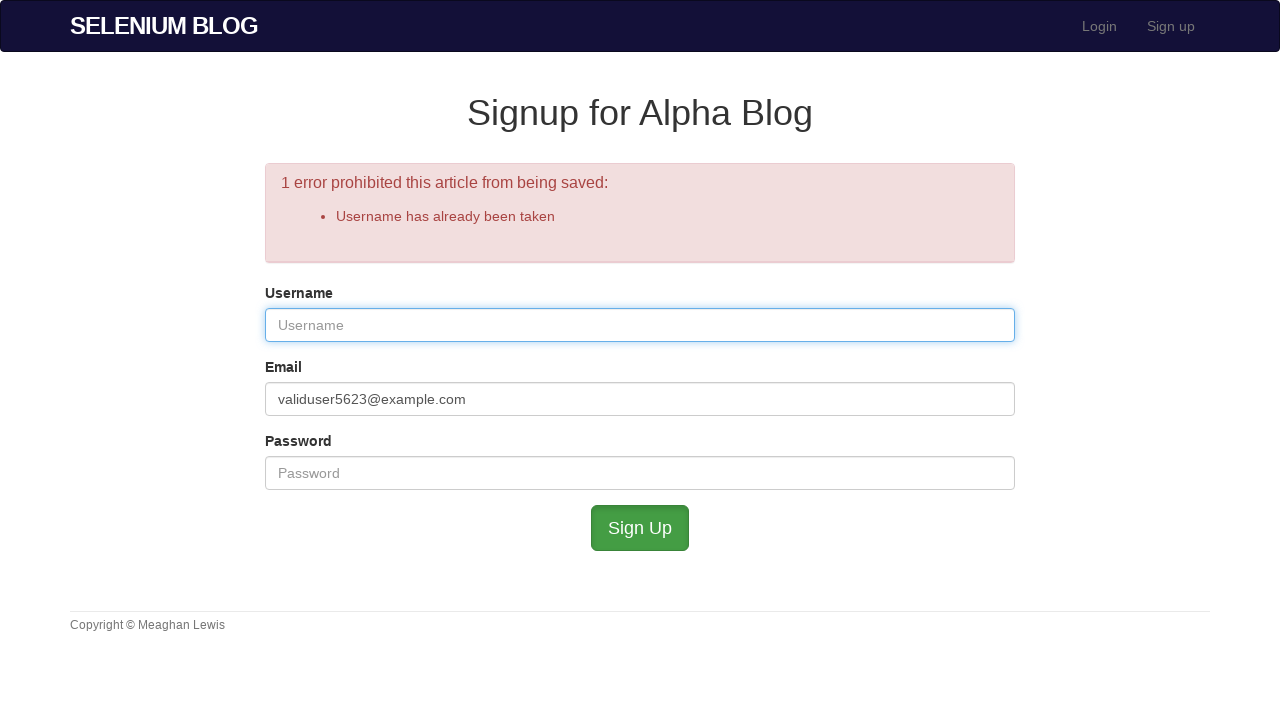

Cleared email field on #user_email
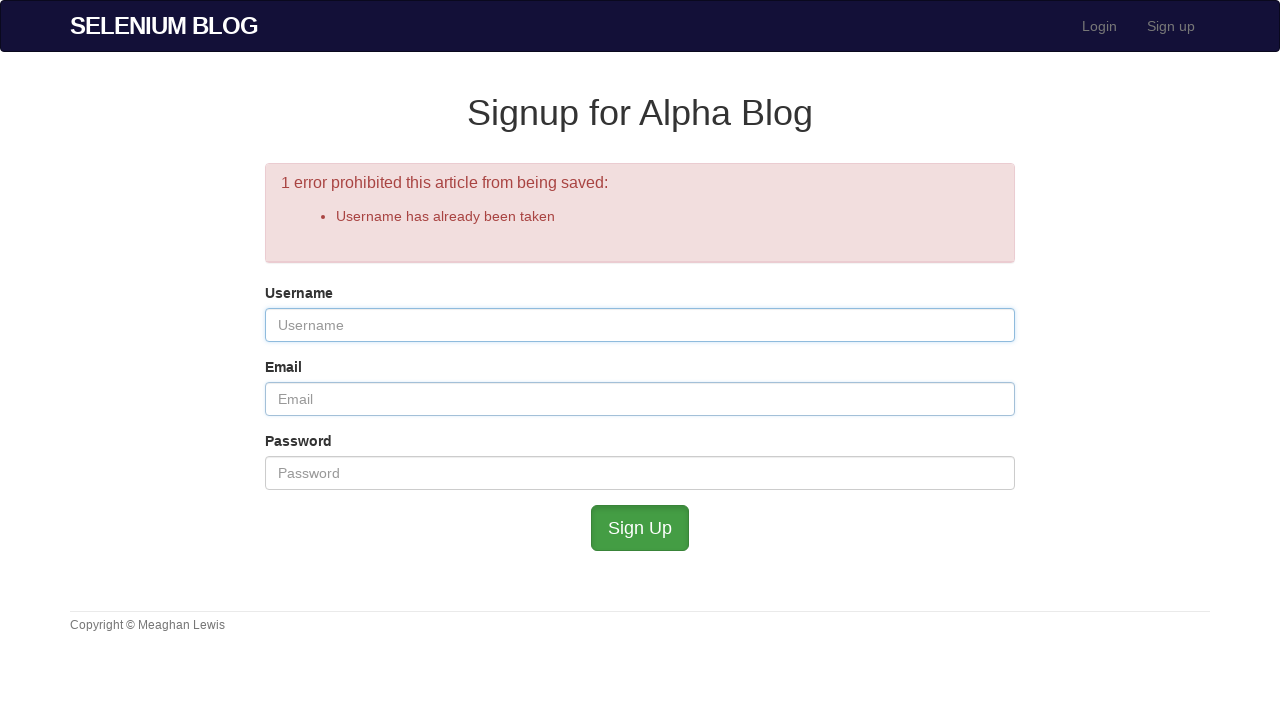

Cleared password field on #user_password
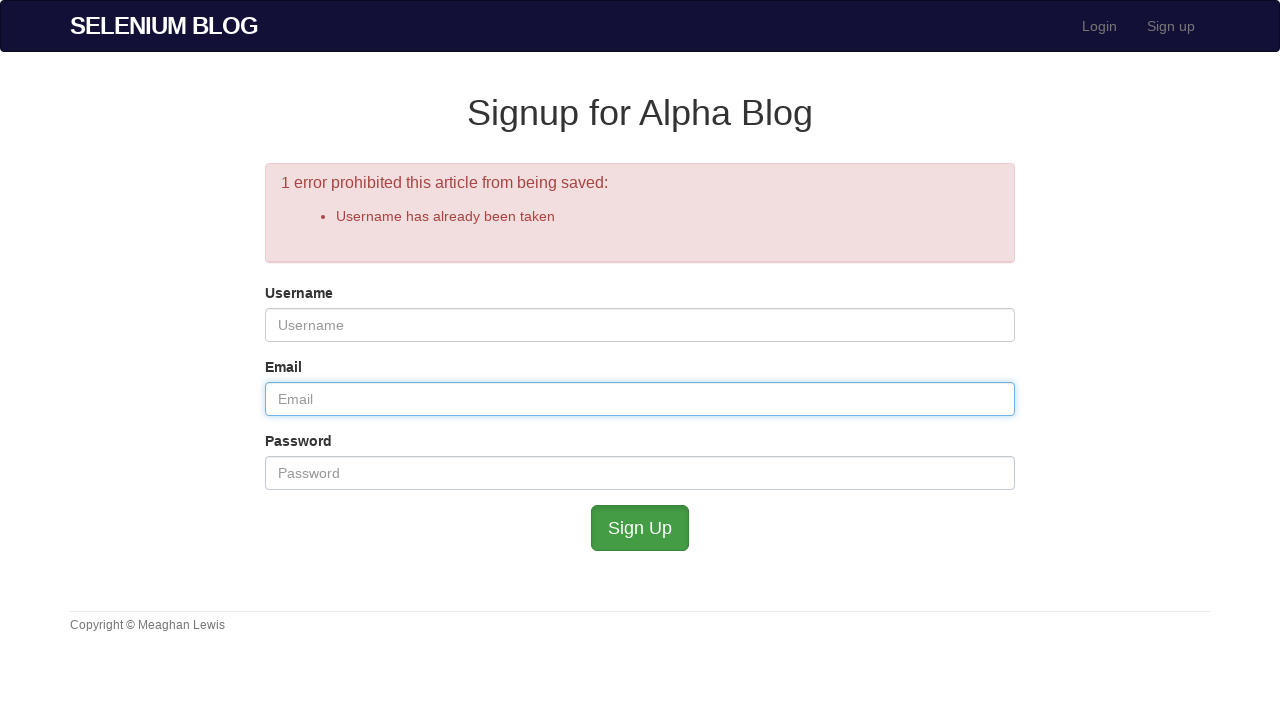

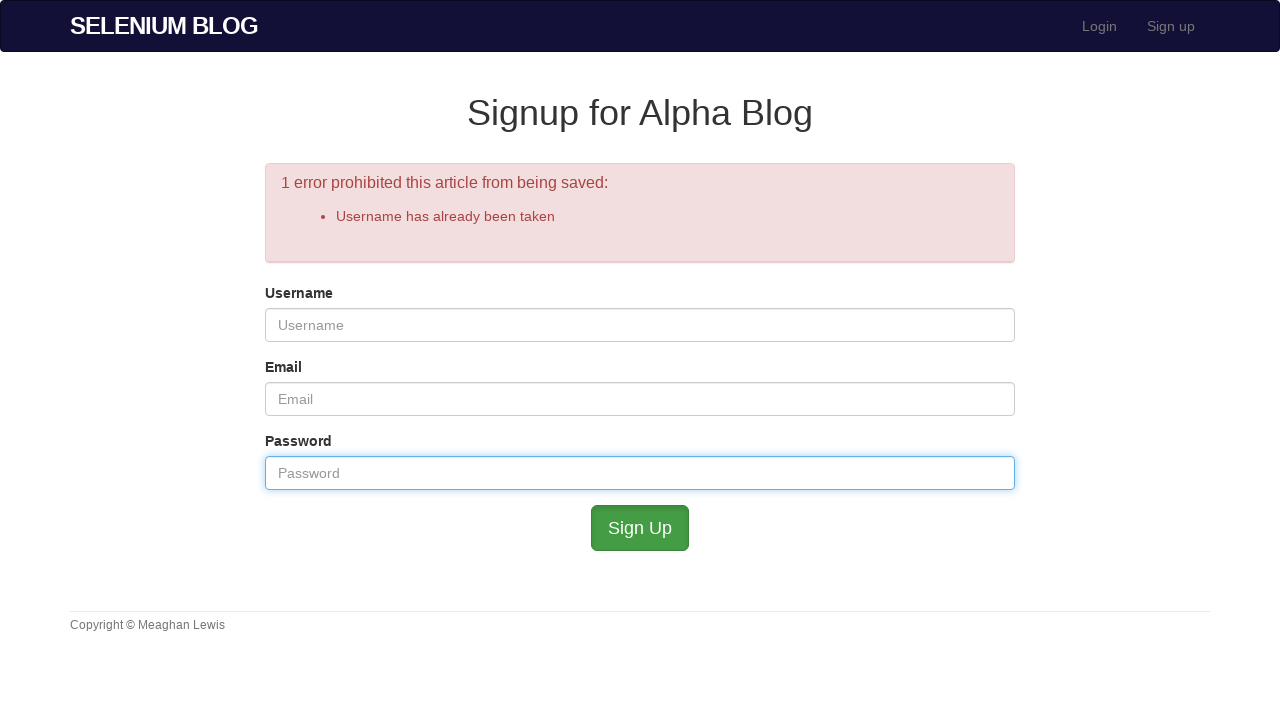